Tests explicit wait functionality by clicking a button and waiting for dynamically loaded text to become visible on a Selenium practice page

Starting URL: http://seleniumpractise.blogspot.com/2016/08/how-to-use-explicit-wait-in-selenium.html

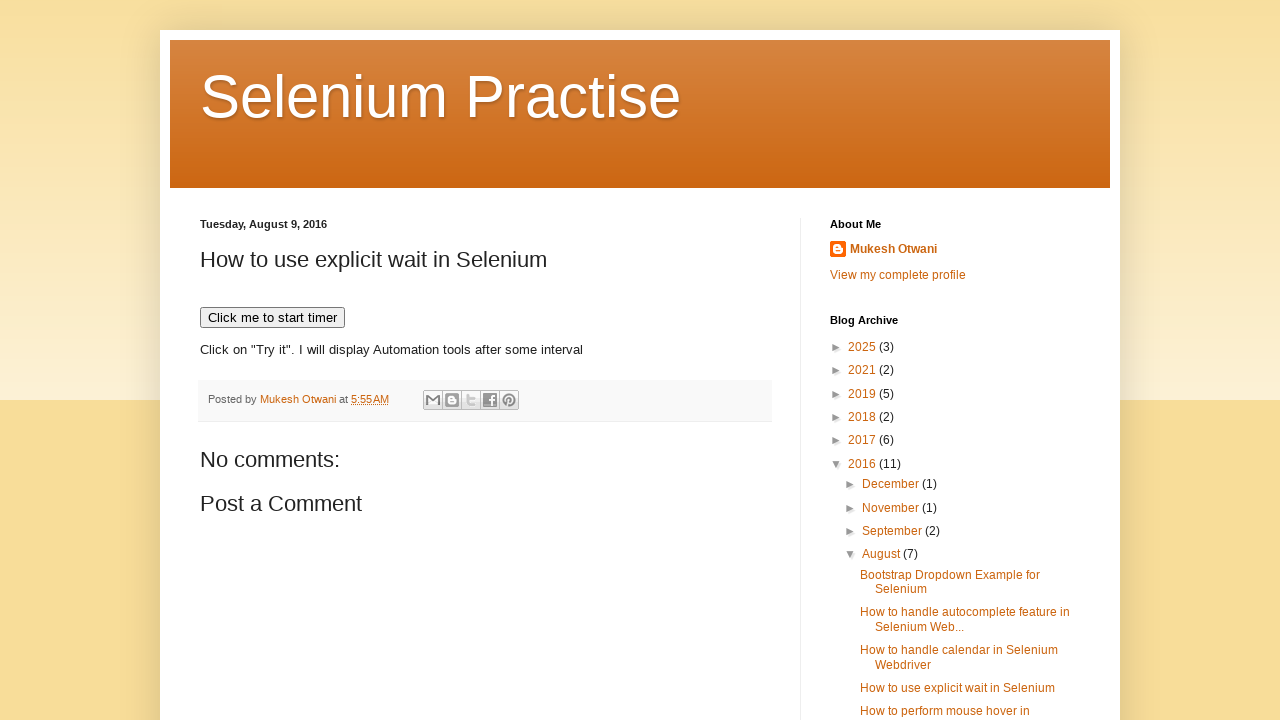

Clicked button to trigger timed text display at (272, 318) on button[onclick='timedText()']
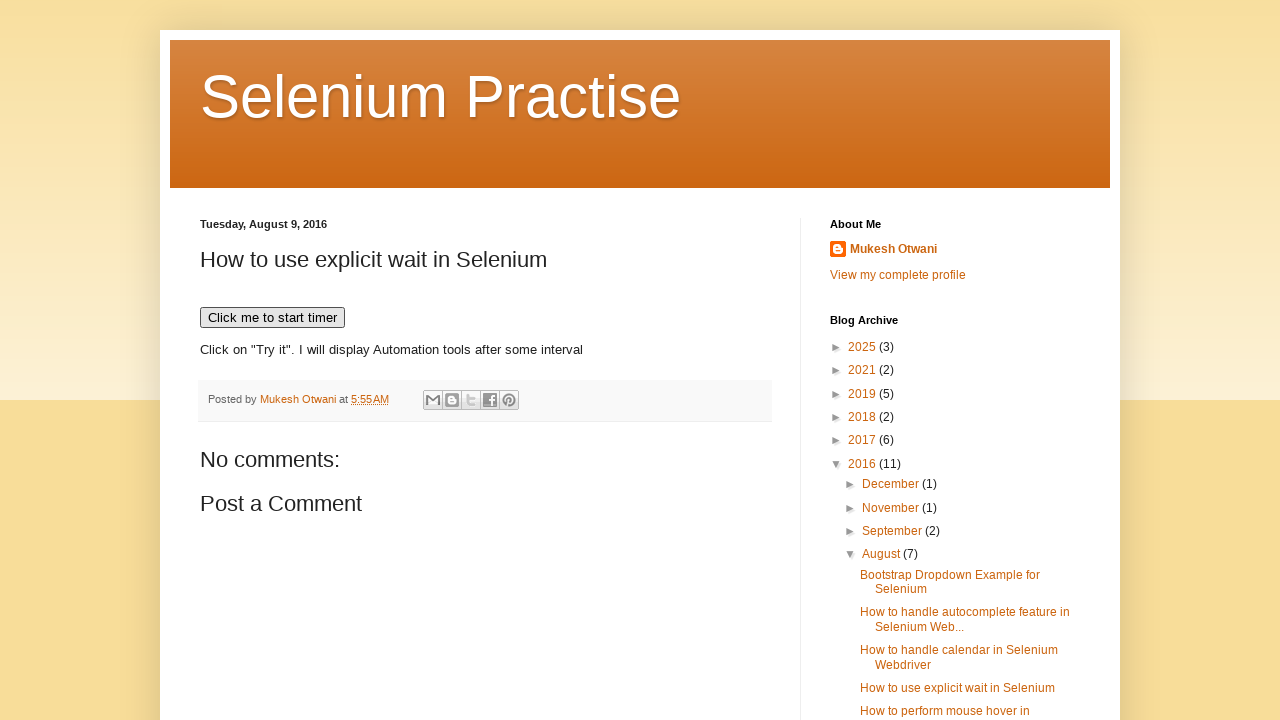

Waited for dynamically loaded 'WebDriver' text to become visible
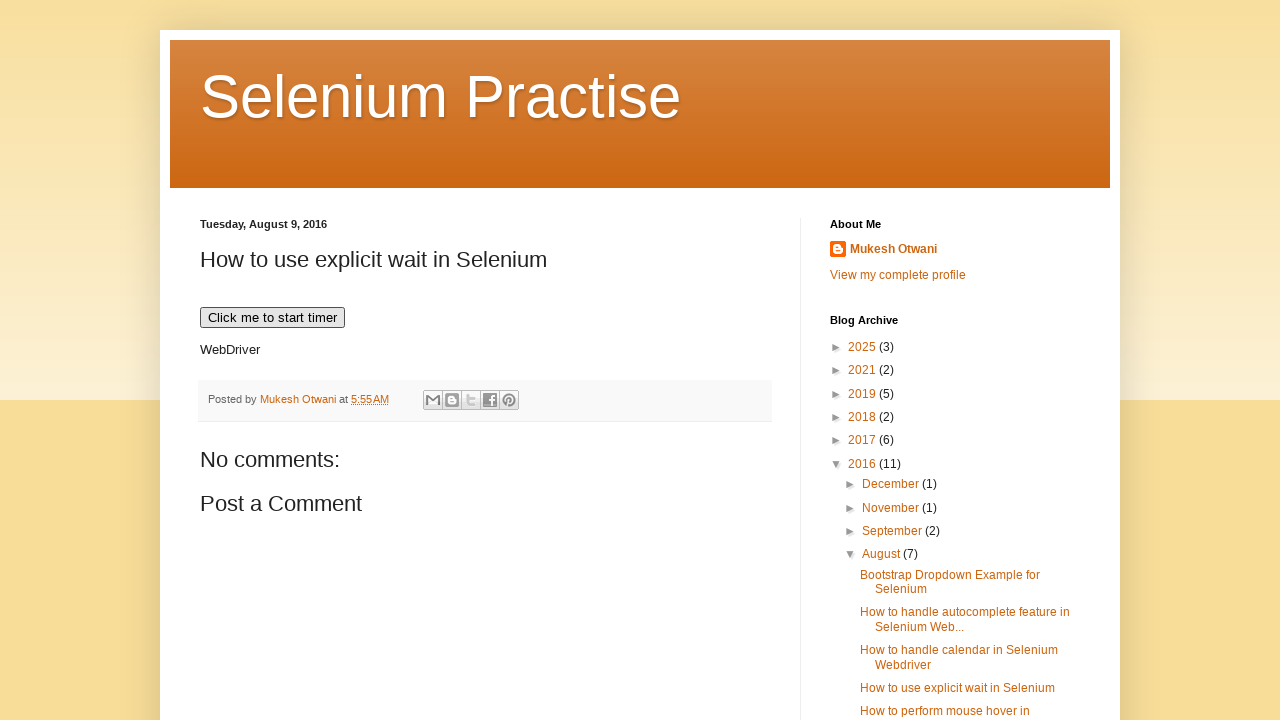

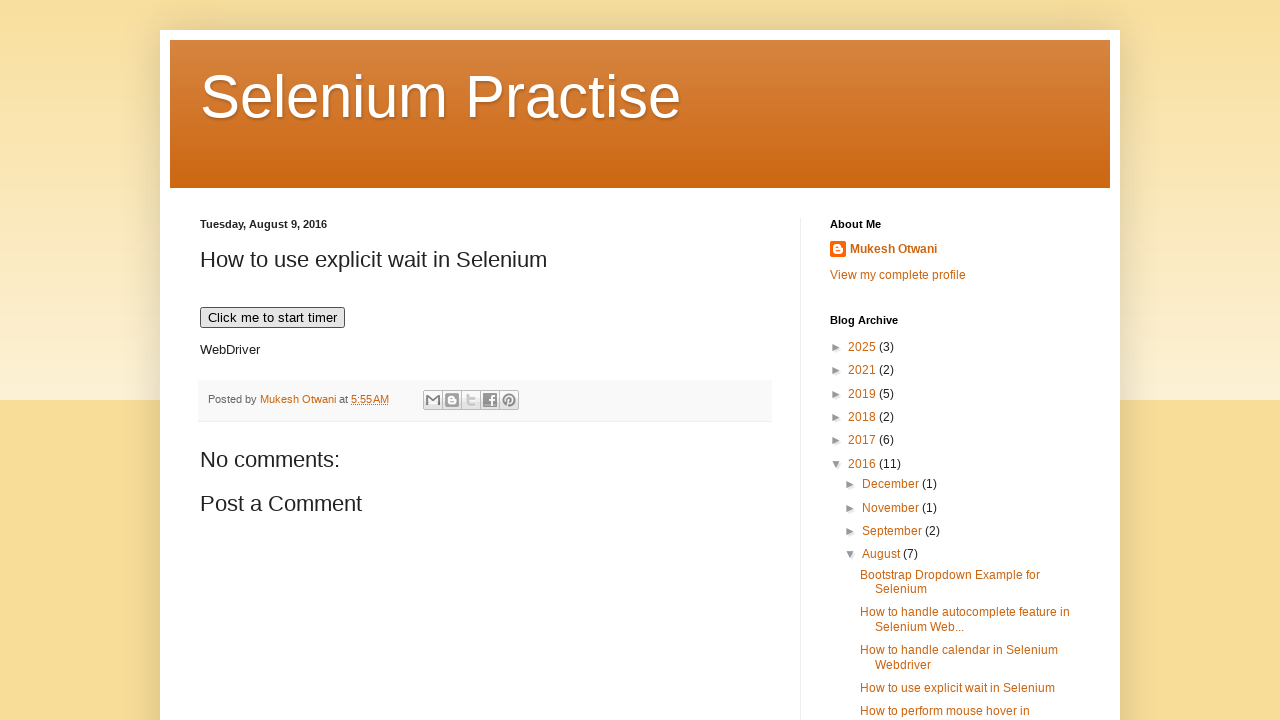